Tests JavaScript prompt alert functionality by clicking to open a prompt dialog, entering text into it, and accepting the alert

Starting URL: https://demo.automationtesting.in/Alerts.html

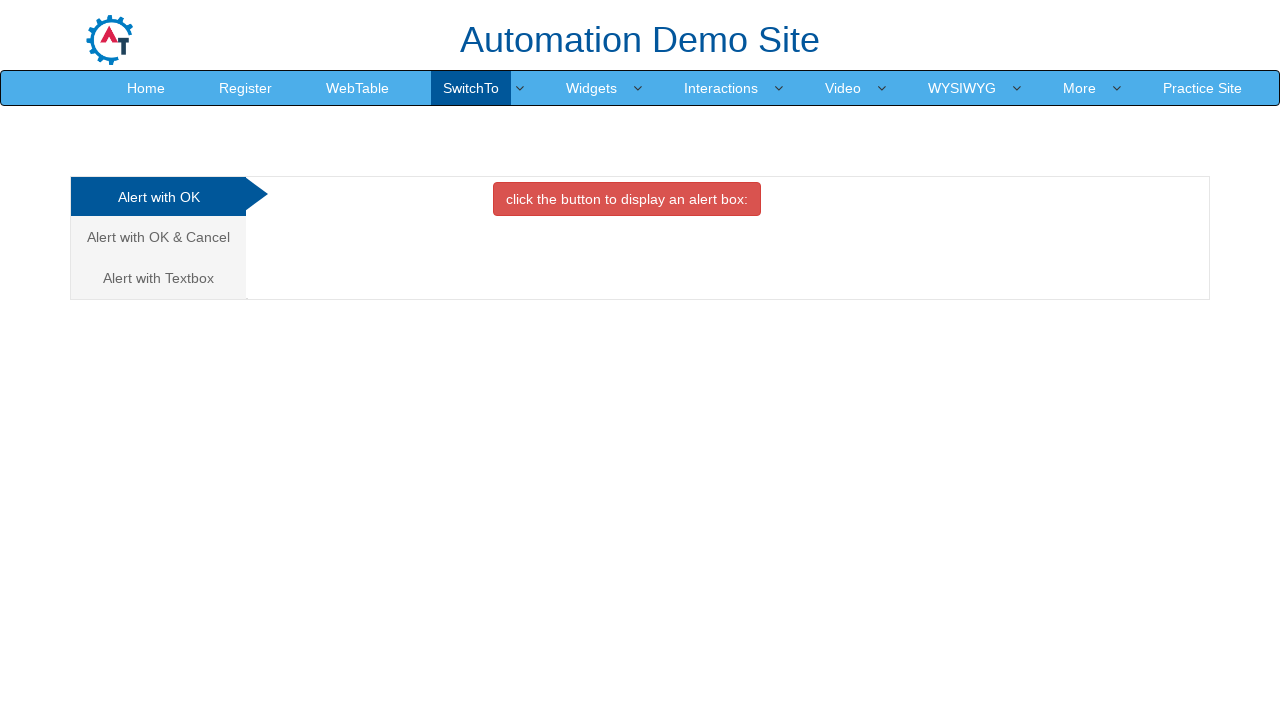

Clicked on 'Alert with Textbox' tab at (158, 278) on xpath=//a[text()='Alert with Textbox ']
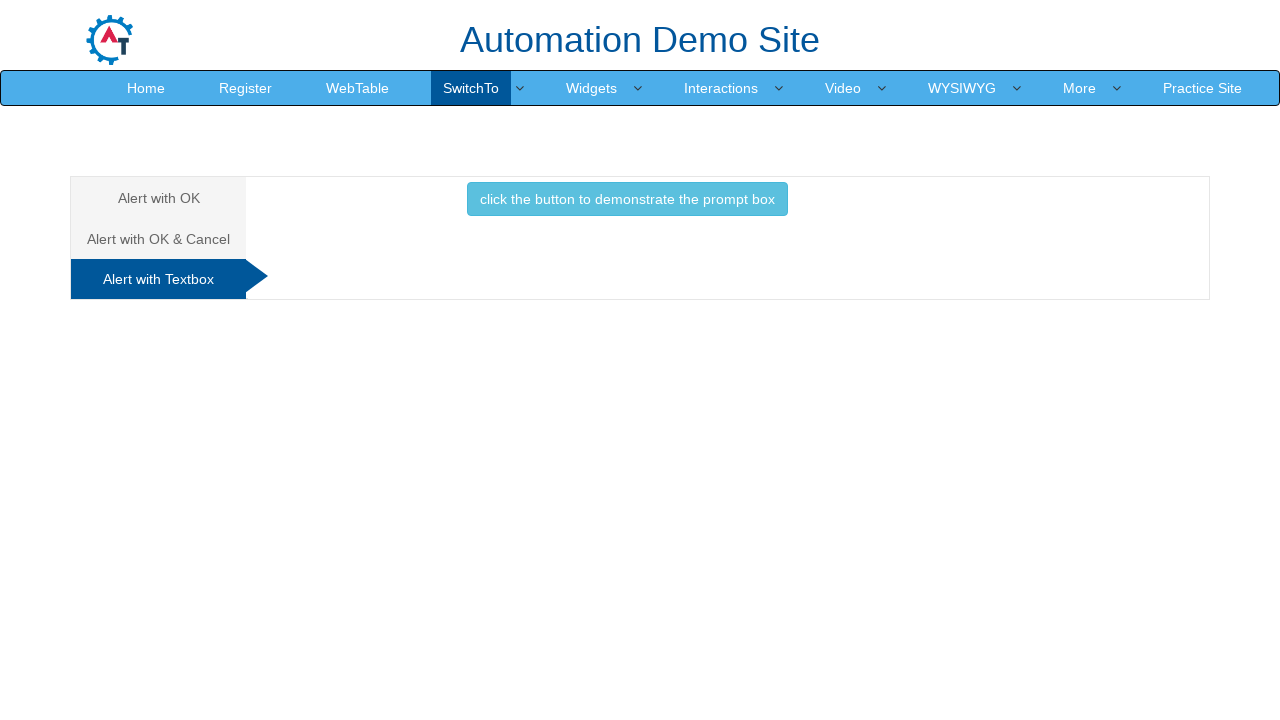

Clicked button to trigger the prompt alert at (627, 199) on xpath=//button[@onclick='promptbox()']
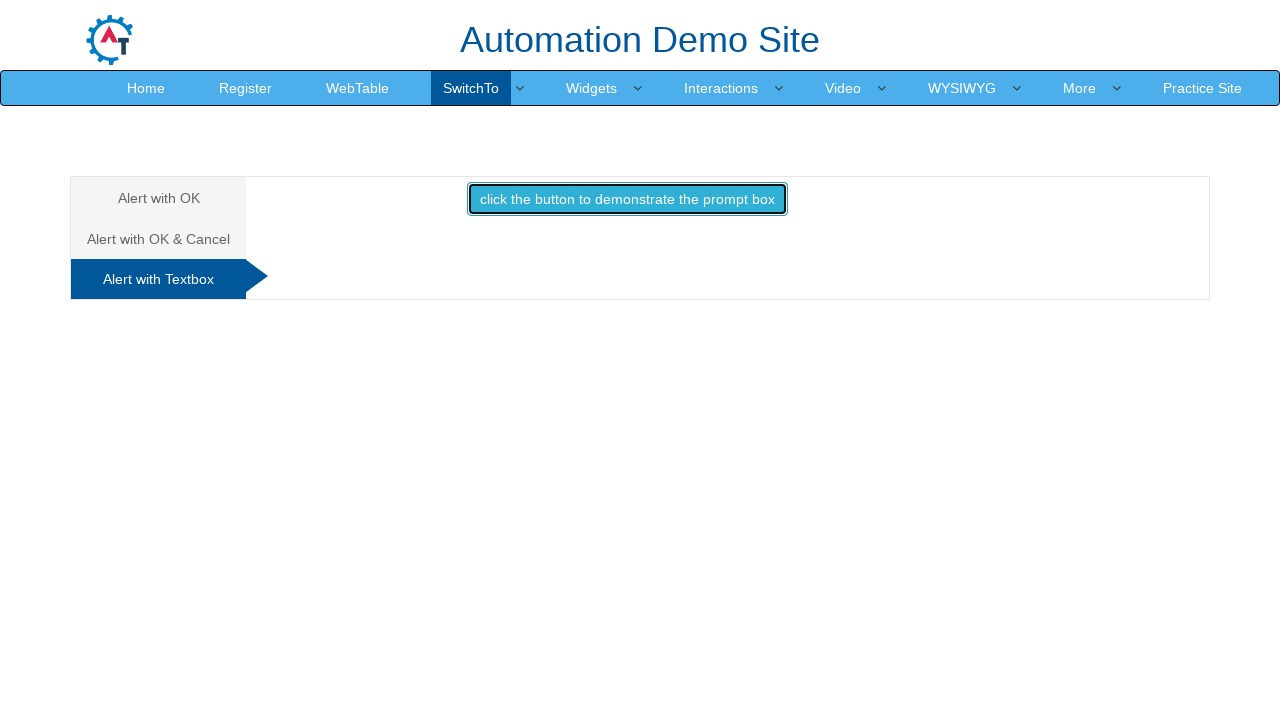

Set up dialog handler to accept prompts with 'JavaSelenium'
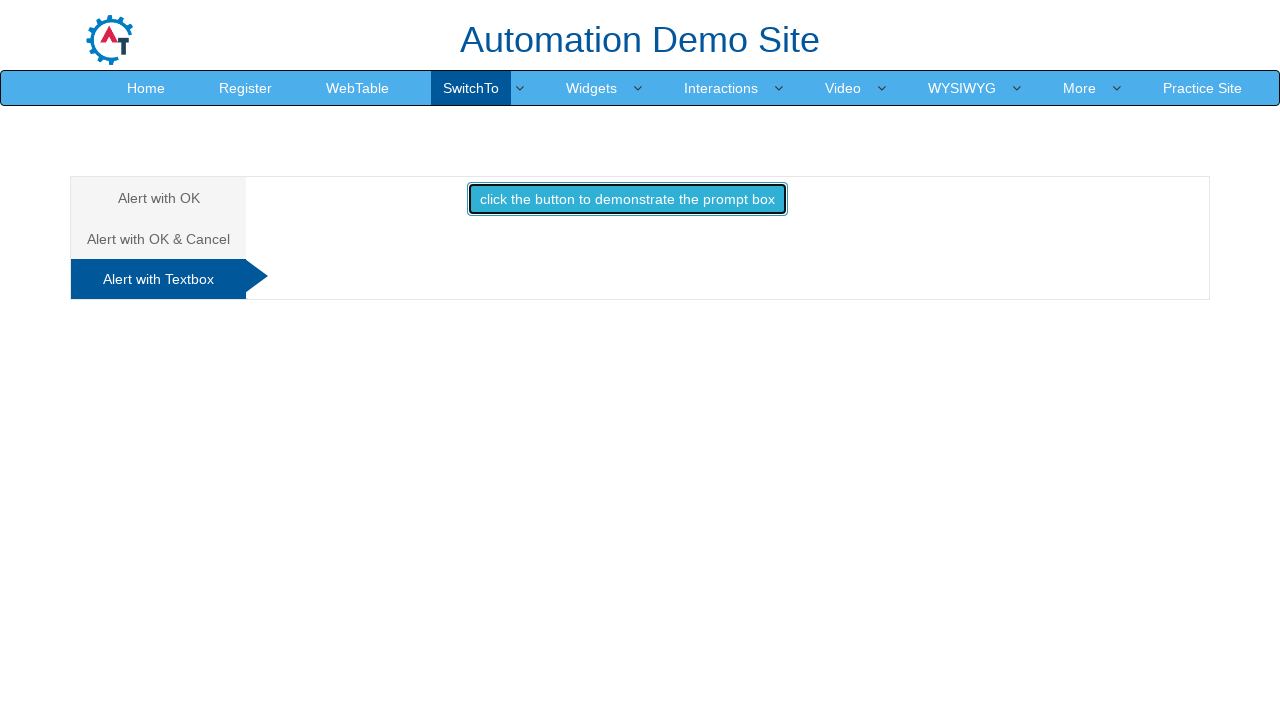

Re-clicked on 'Alert with Textbox' tab at (158, 279) on xpath=//a[text()='Alert with Textbox ']
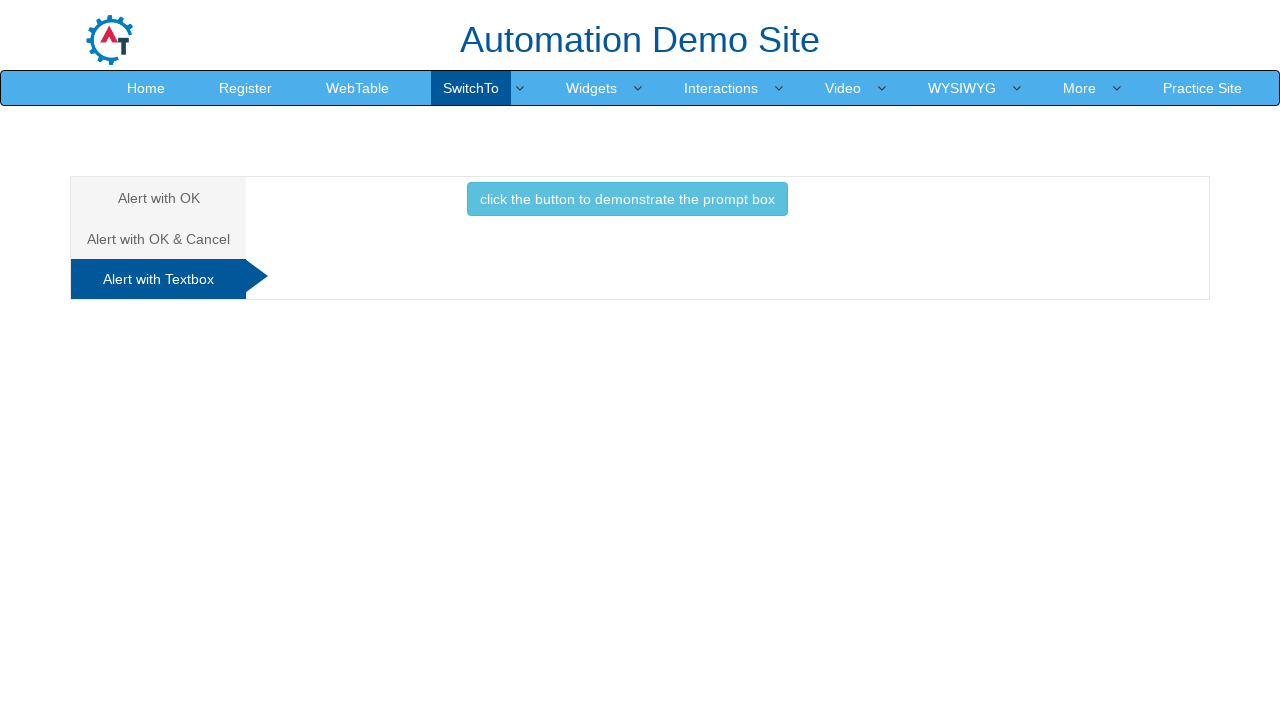

Re-clicked button to trigger prompt with listener ready at (627, 199) on xpath=//button[@onclick='promptbox()']
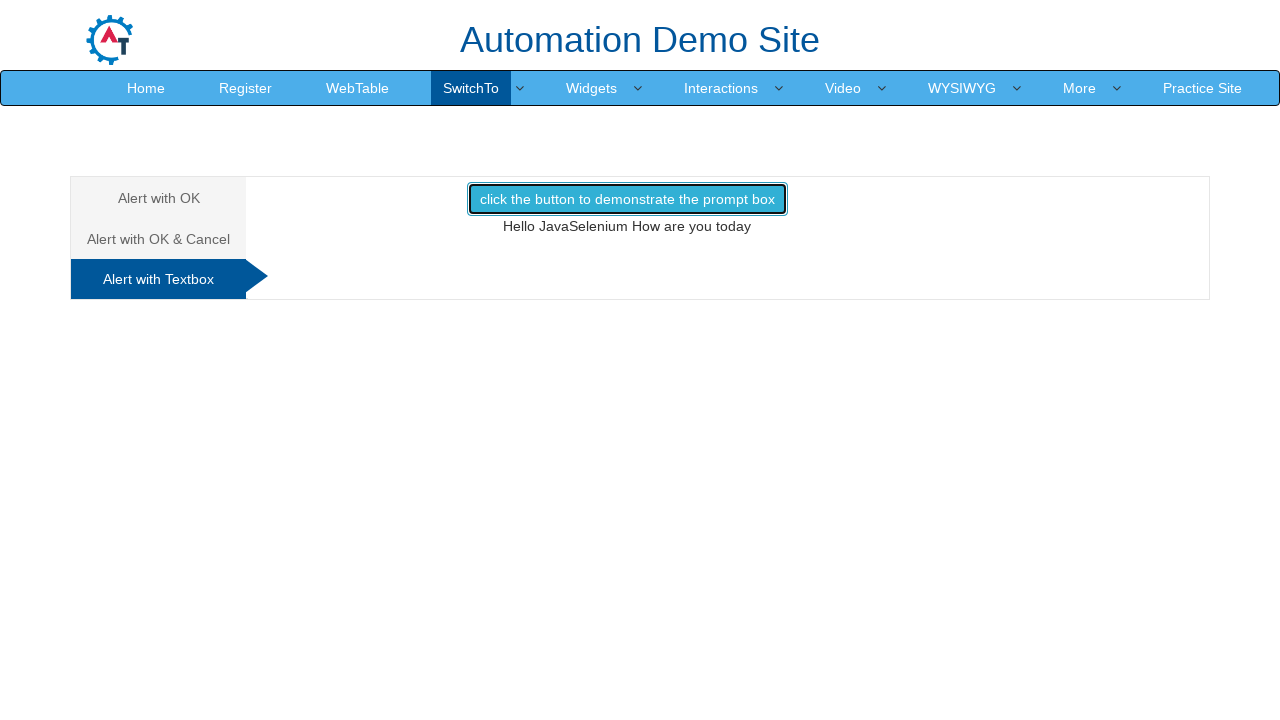

Waited 1500ms for dialog interaction to complete
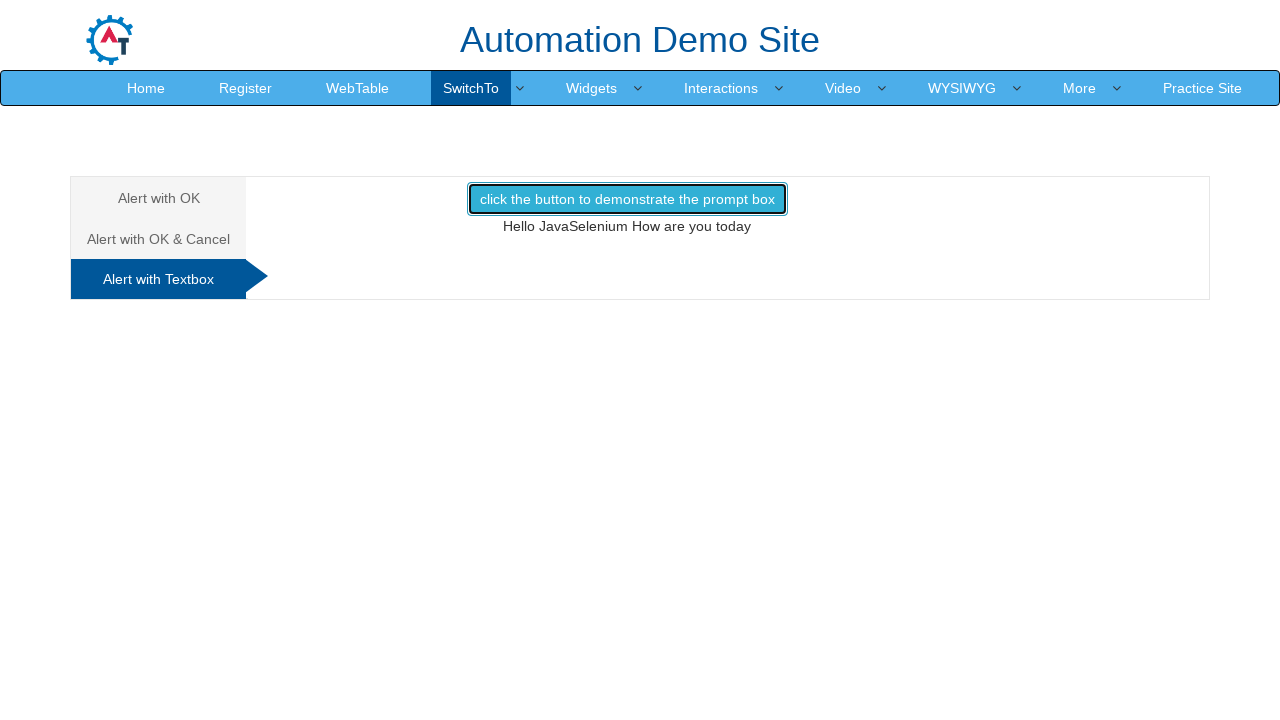

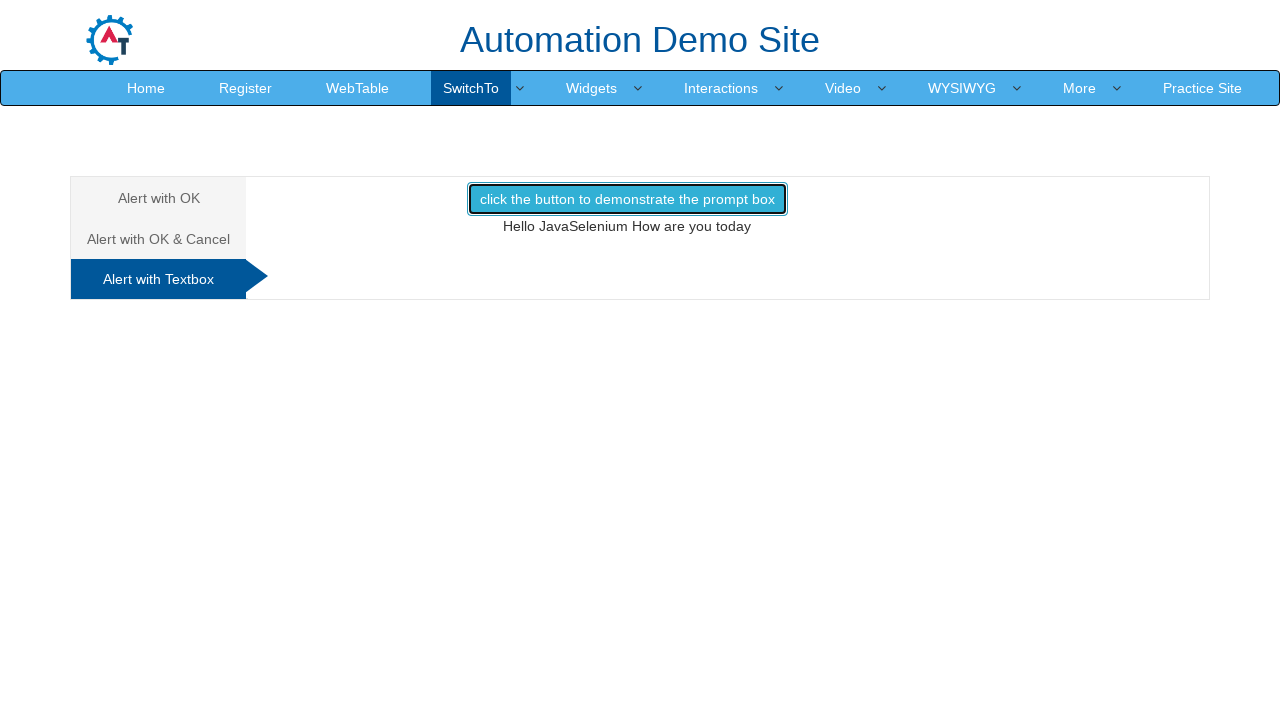